Tests double-click functionality by double-clicking on a paragraph element inside an iframe and verifying that a hidden paragraph becomes visible.

Starting URL: https://www.w3schools.com/jsref/tryit.asp?filename=tryjsref_ondblclick

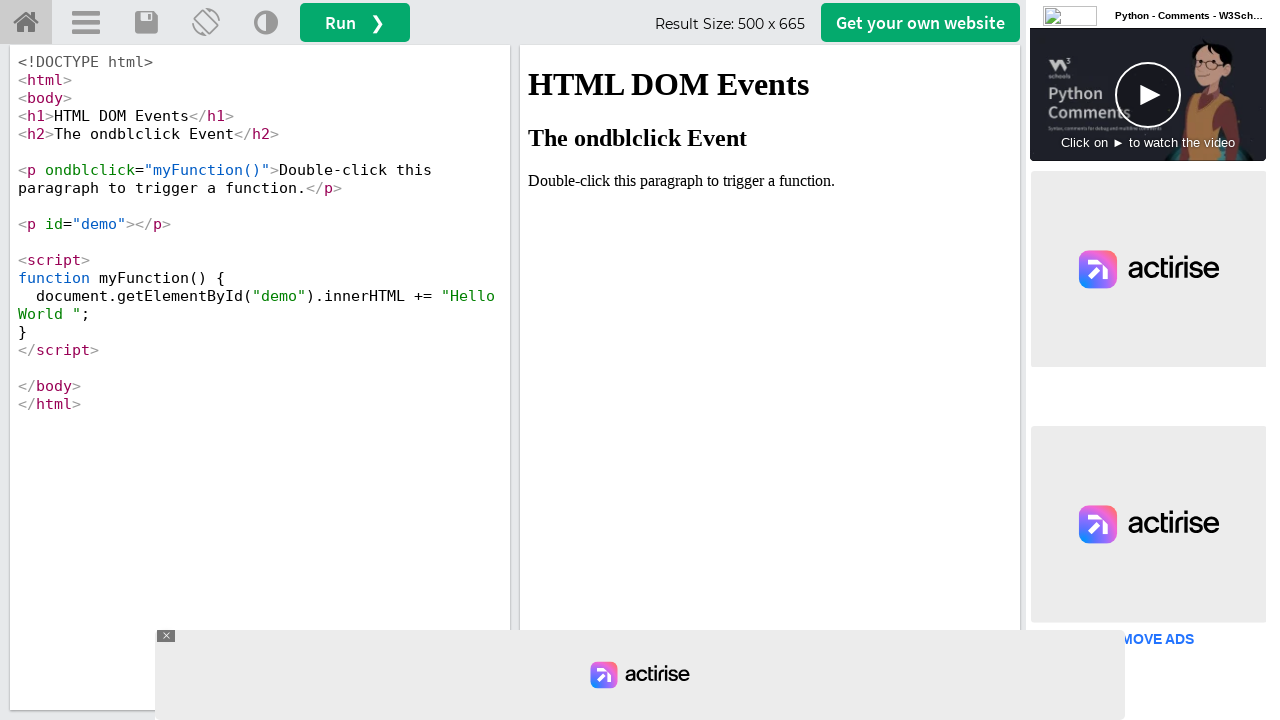

Located iframe with ID 'iframeResult'
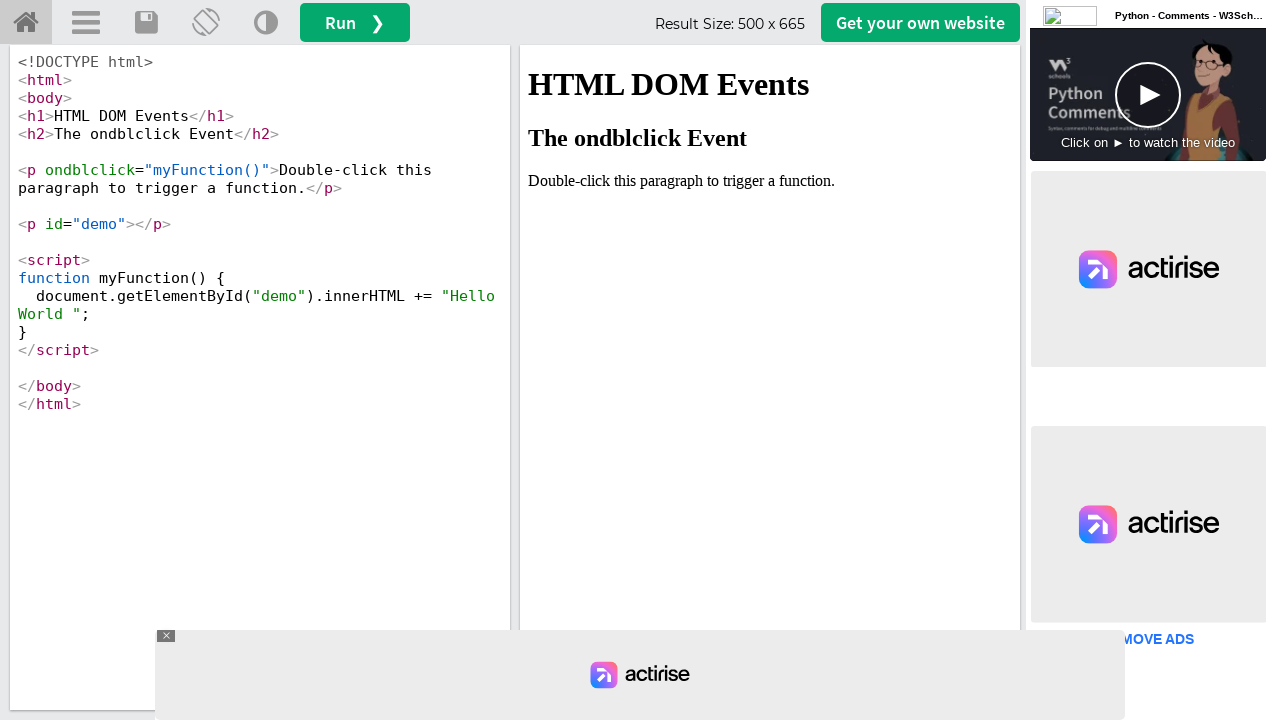

Located paragraph element with text 'Double-click this paragraph to trigger a function.'
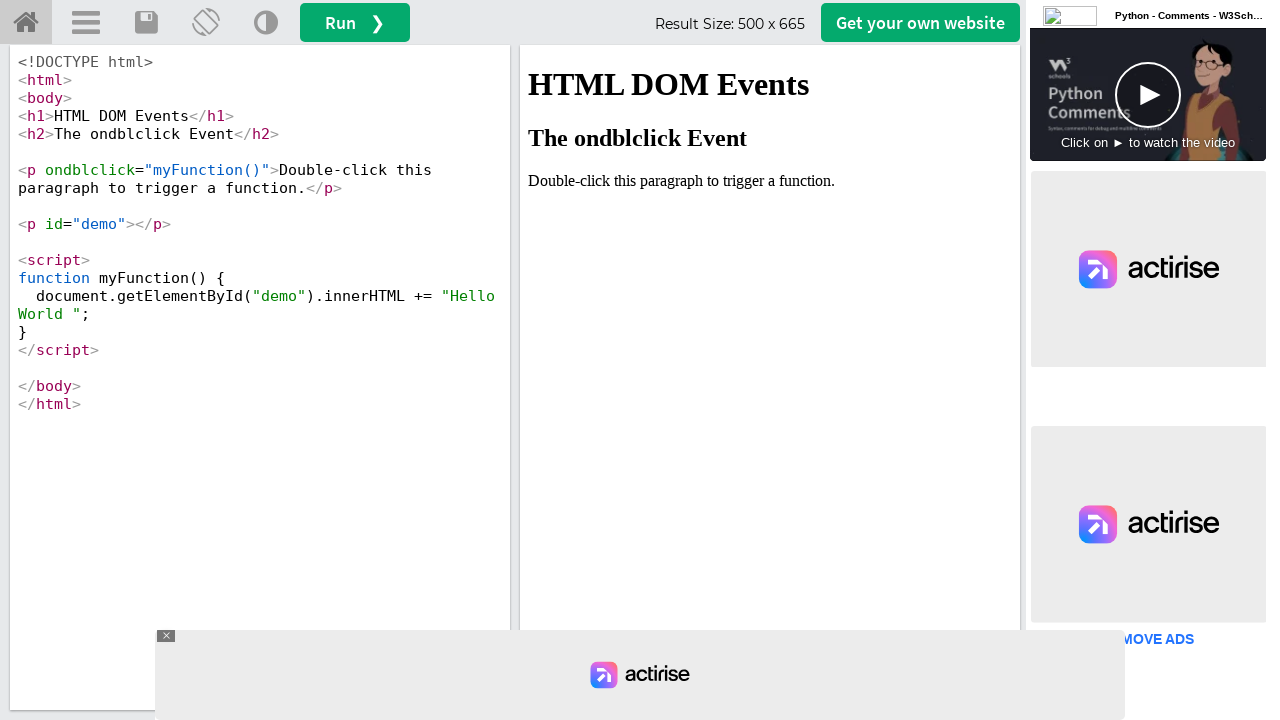

Double-clicked on the paragraph element at (770, 181) on #iframeResult >> internal:control=enter-frame >> xpath=//p[.='Double-click this 
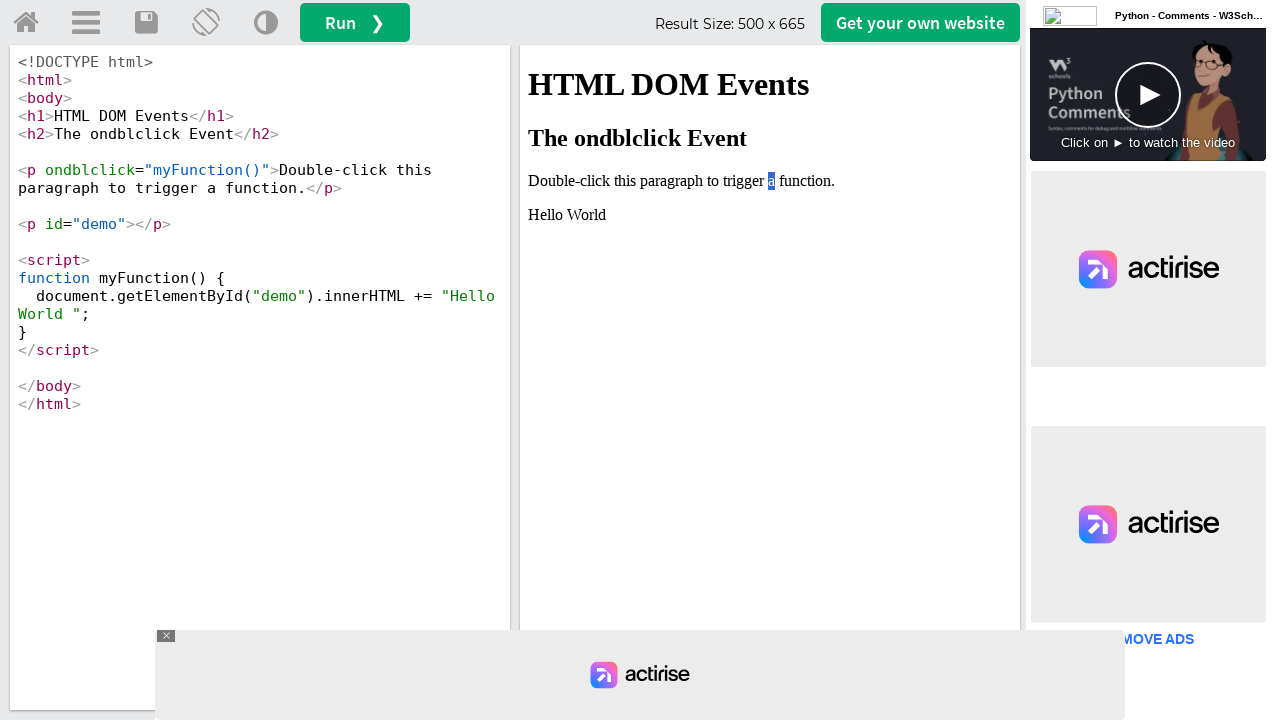

Located hidden paragraph element with ID 'demo'
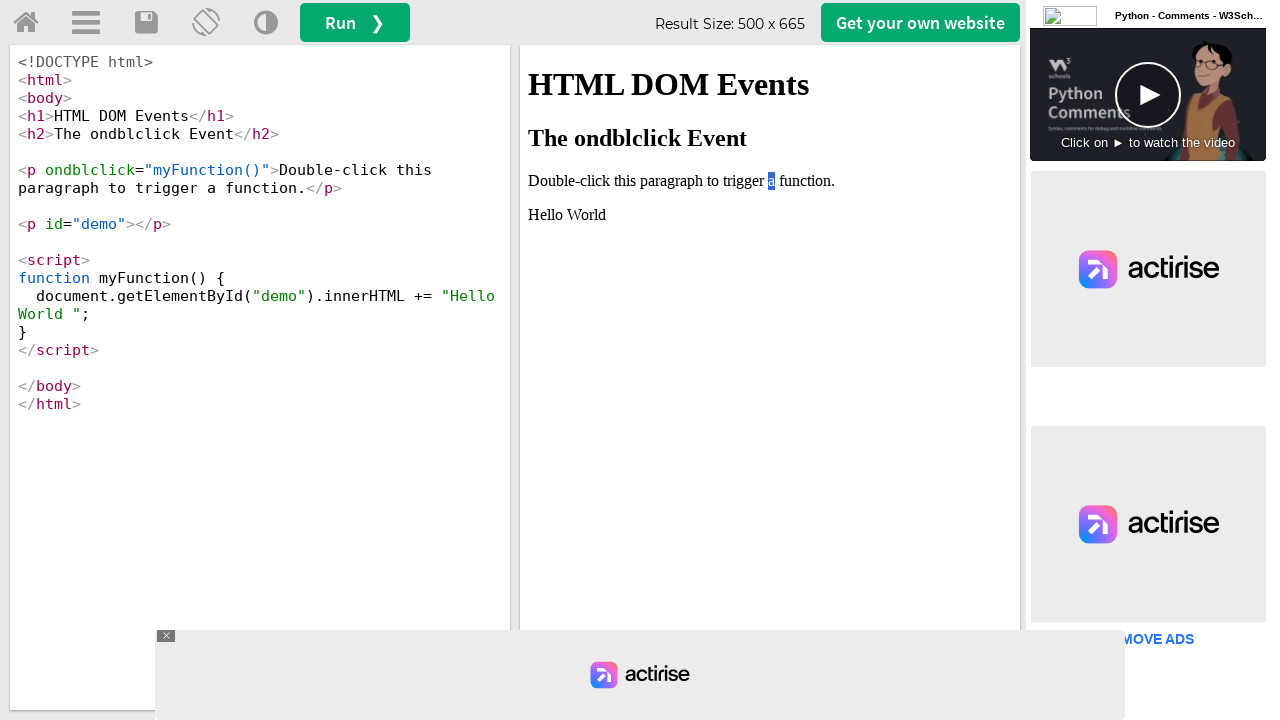

Verified that the hidden paragraph is now visible
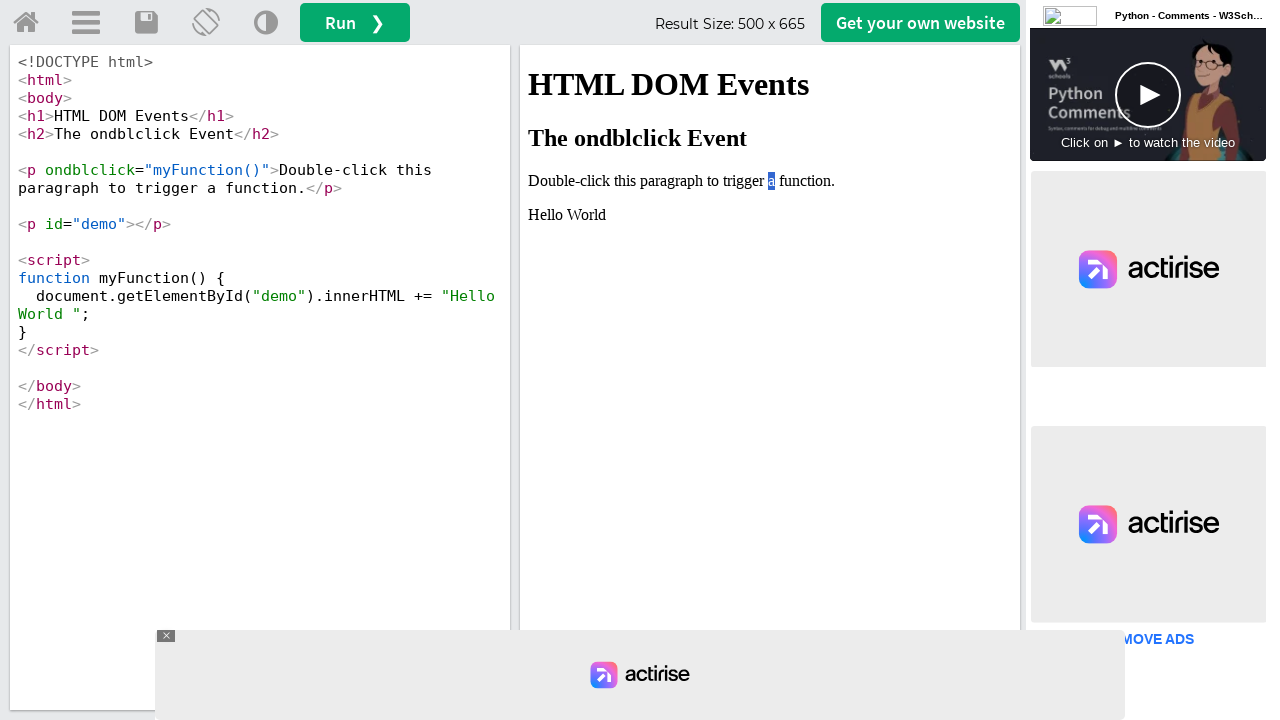

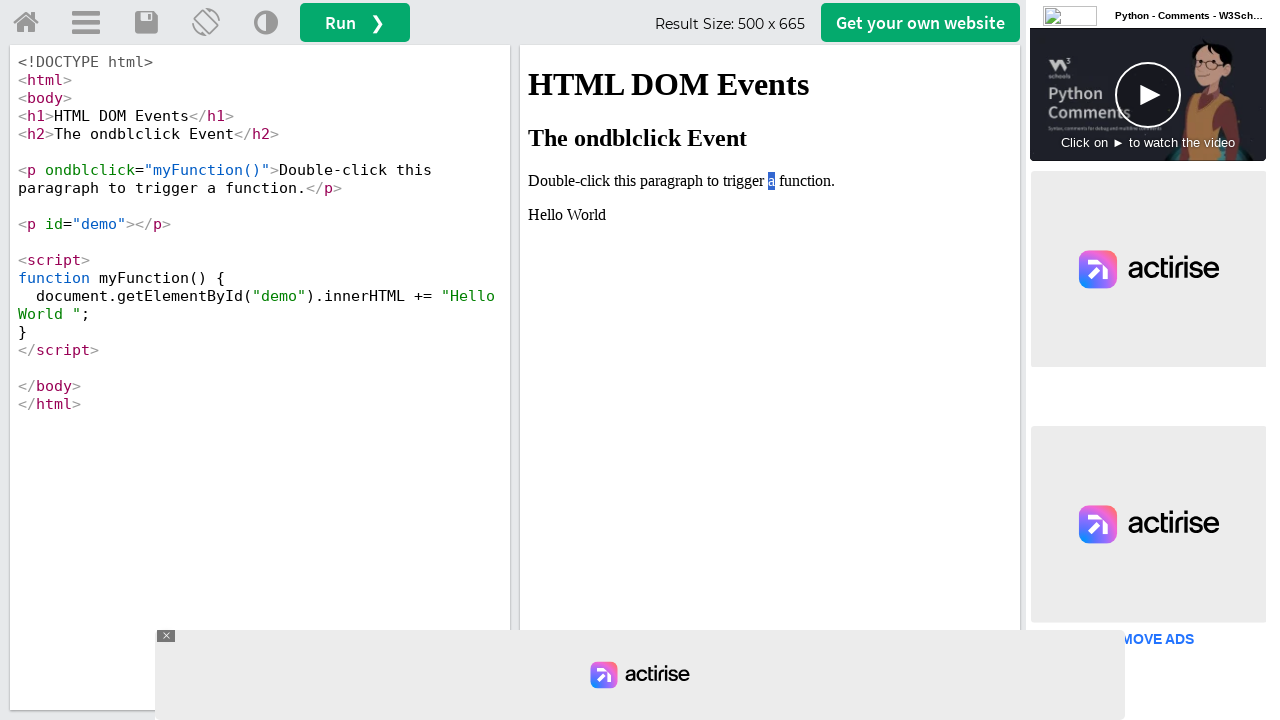